Tests password validation requirements on the user registration page by entering invalid passwords (too short and missing uppercase/special characters) and attempting to submit the form.

Starting URL: https://buggy.justtestit.org/register

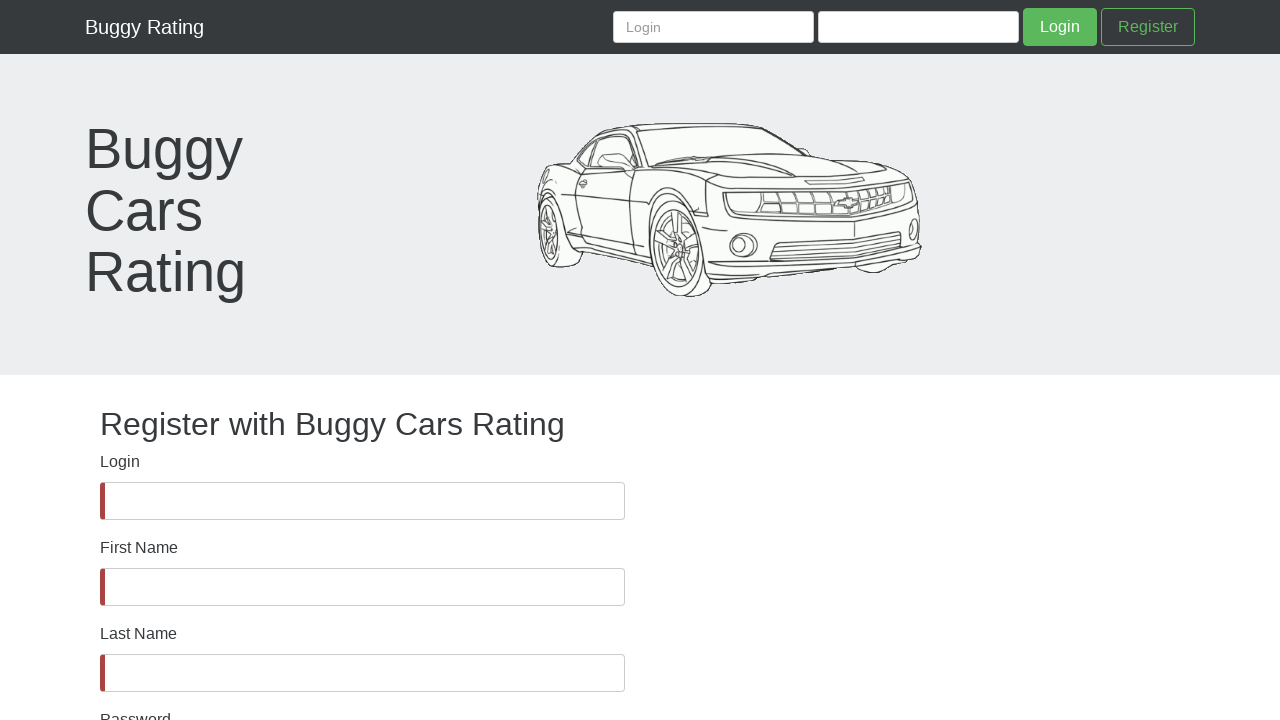

Filled username field with 'usuario123' on #username
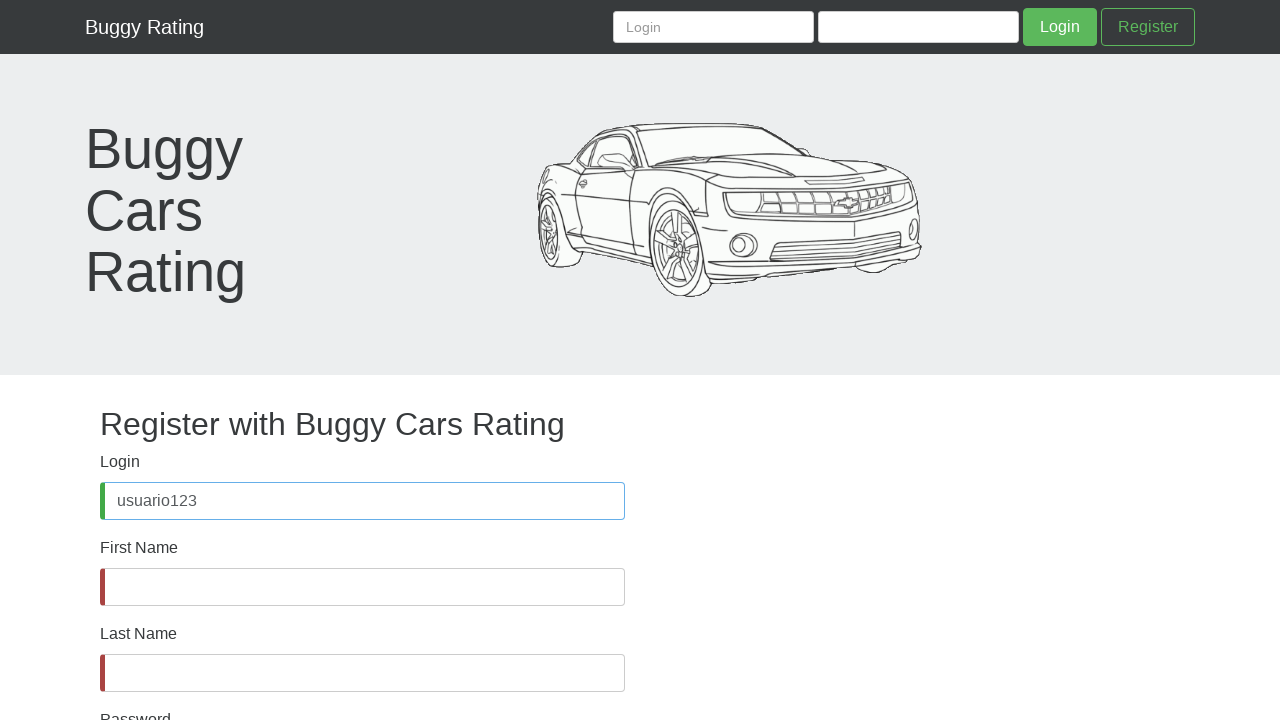

Filled first name field with 'Nombre' on #firstName
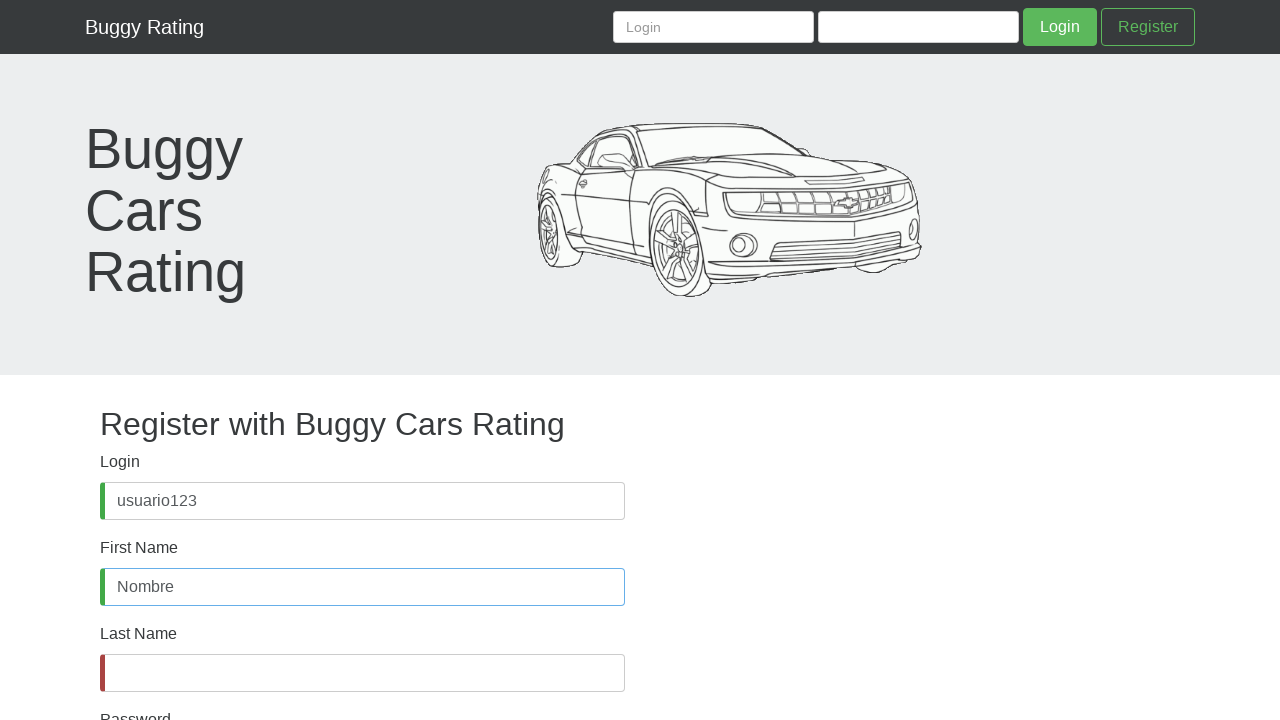

Filled last name field with 'Apellido' on #lastName
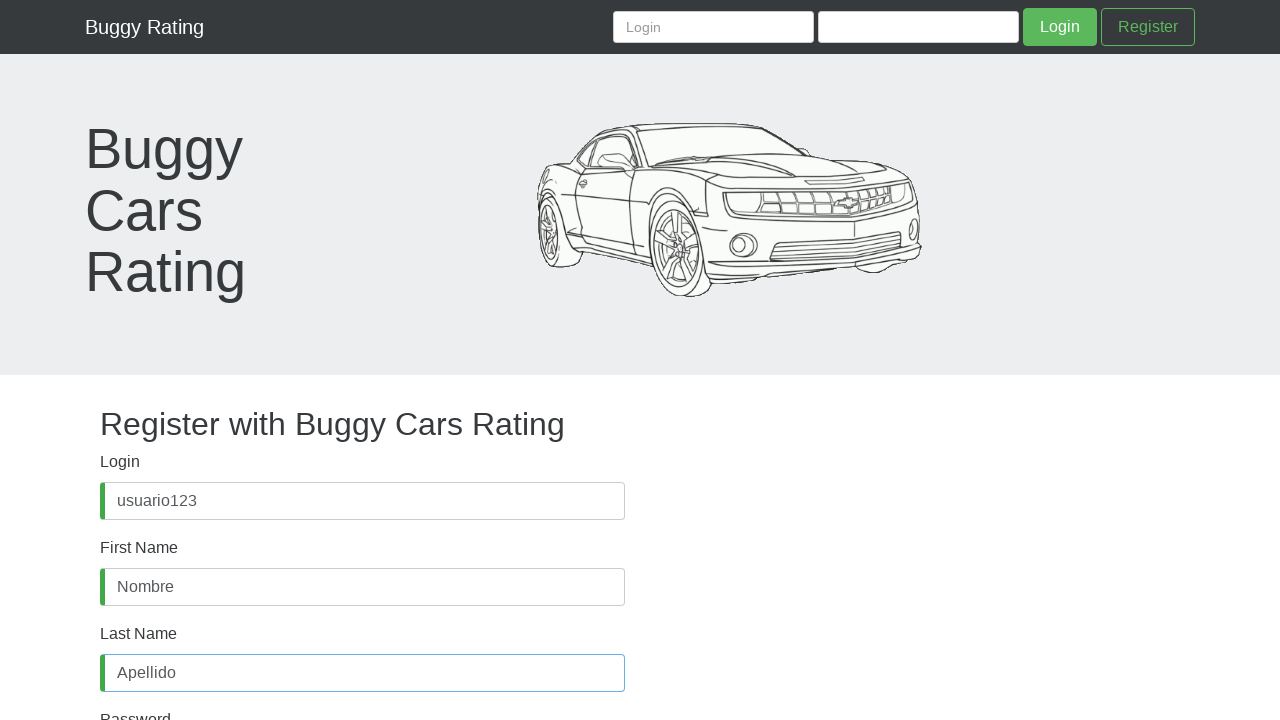

Filled password field with 'abc' (invalid - too short) on #password
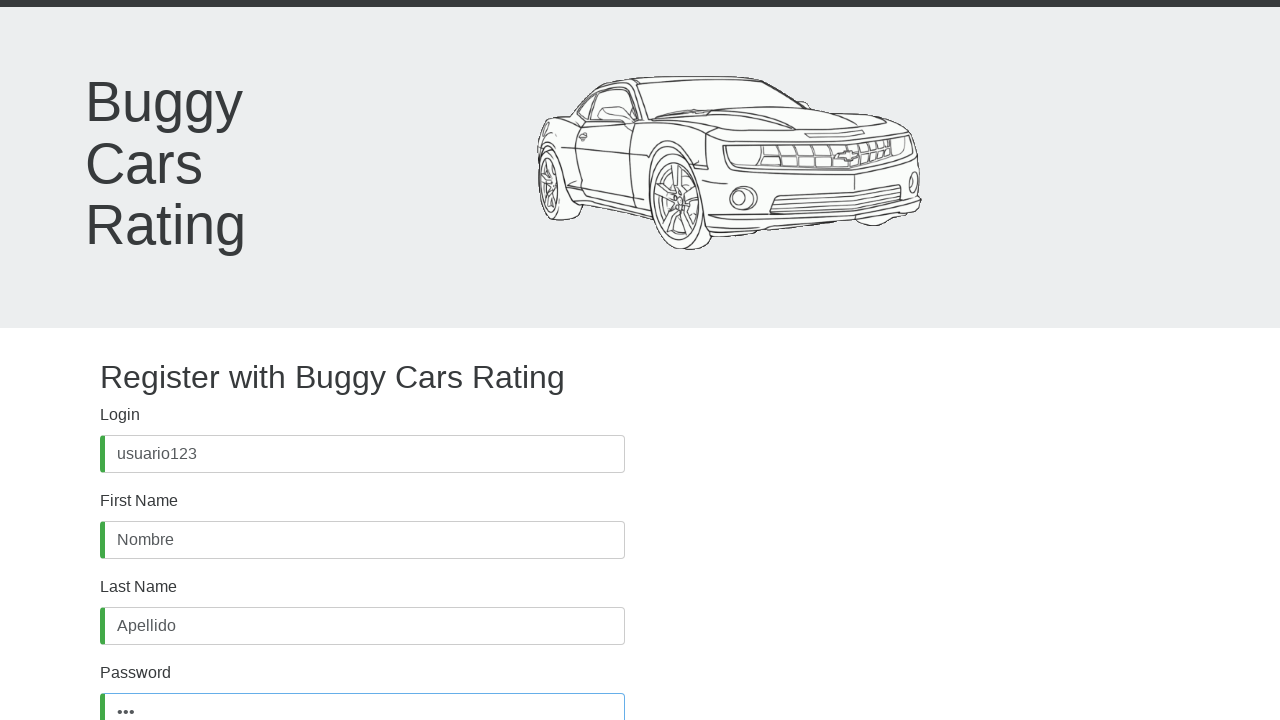

Clicked submit button to trigger password validation for short password at (1060, 27) on button[type='submit']
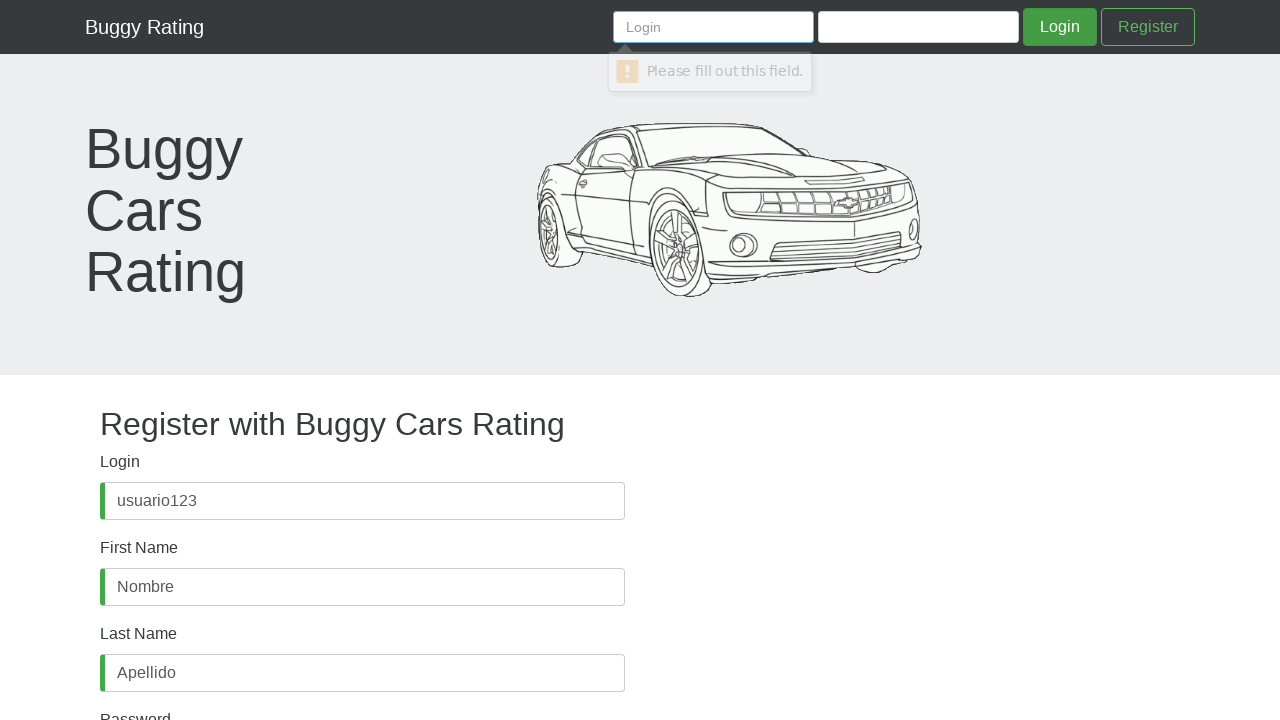

Filled password field with 'abcdef' (invalid - missing uppercase and special characters) on #password
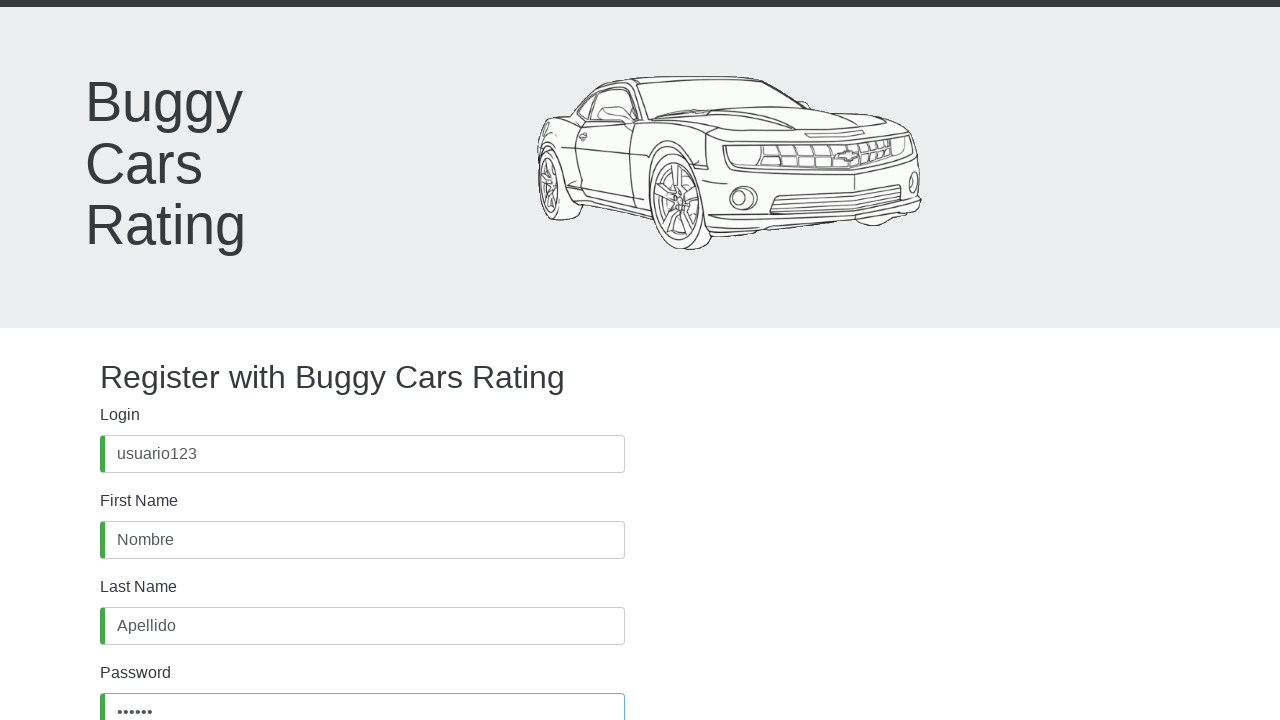

Clicked submit button to trigger password validation for password without uppercase/special characters at (1060, 27) on button[type='submit']
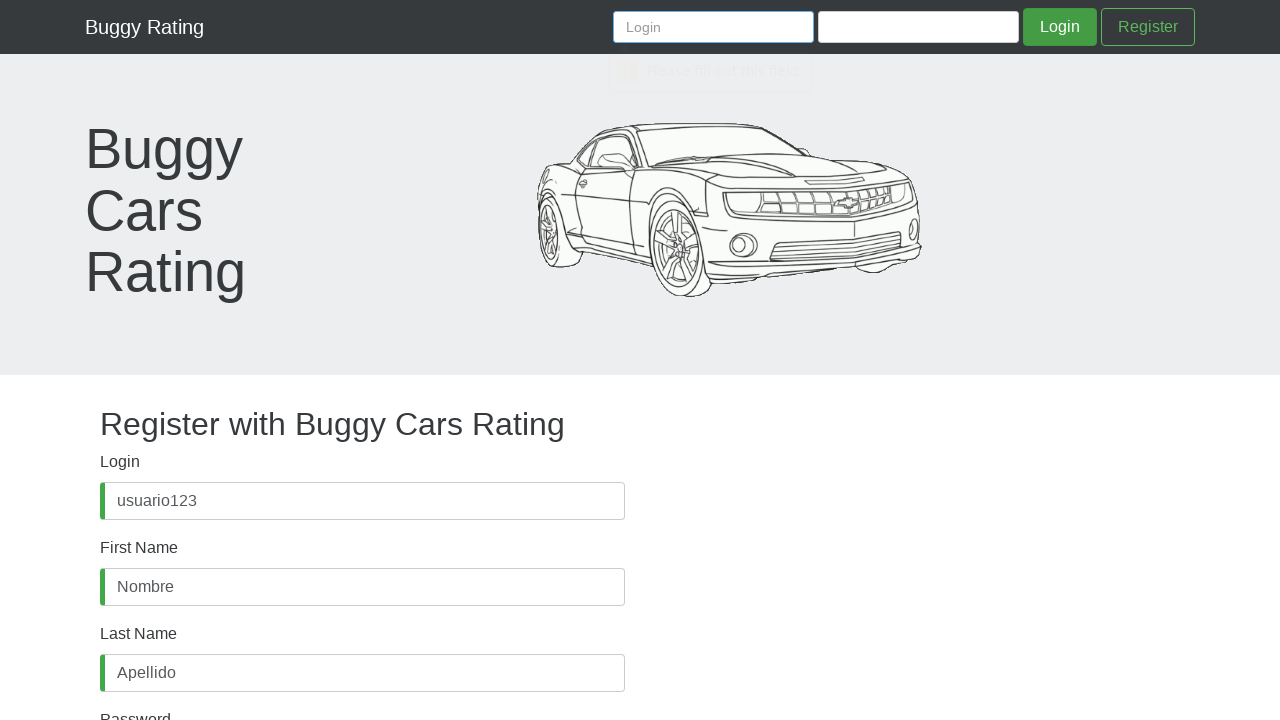

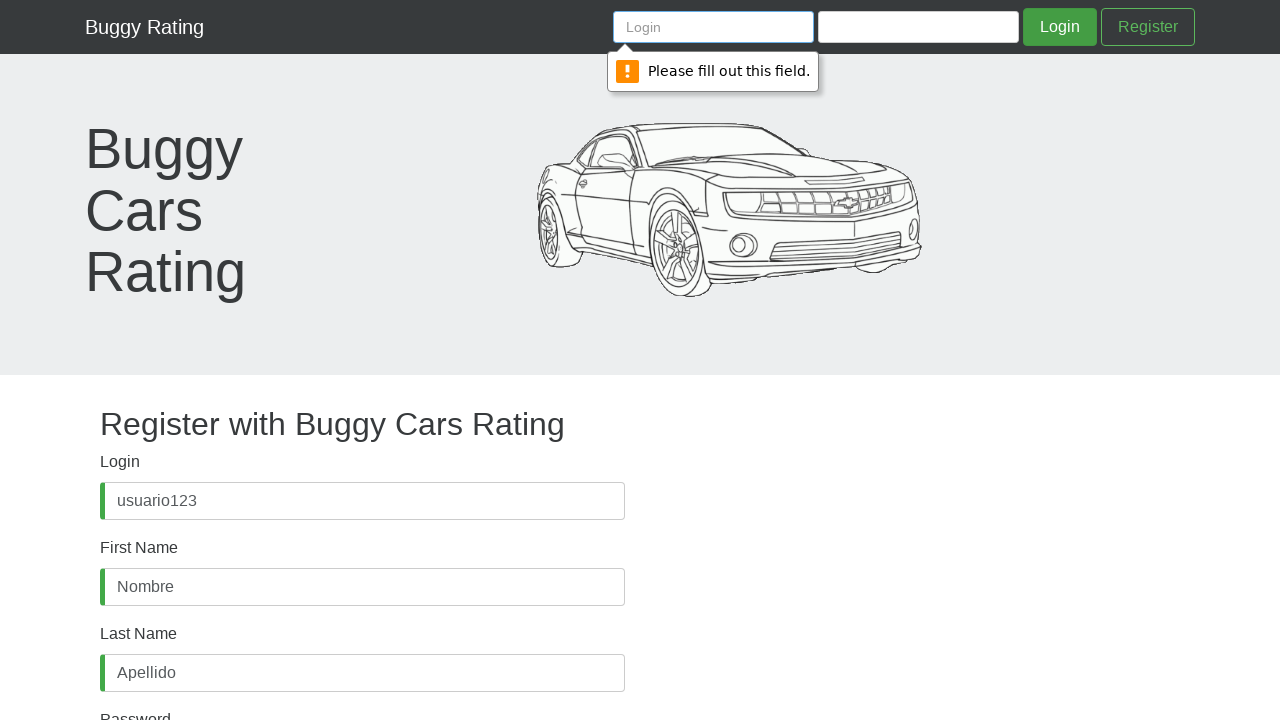